Tests modal dialog functionality by clicking a button to open a modal and then clicking the close button to dismiss it using JavaScript execution

Starting URL: https://formy-project.herokuapp.com/modal

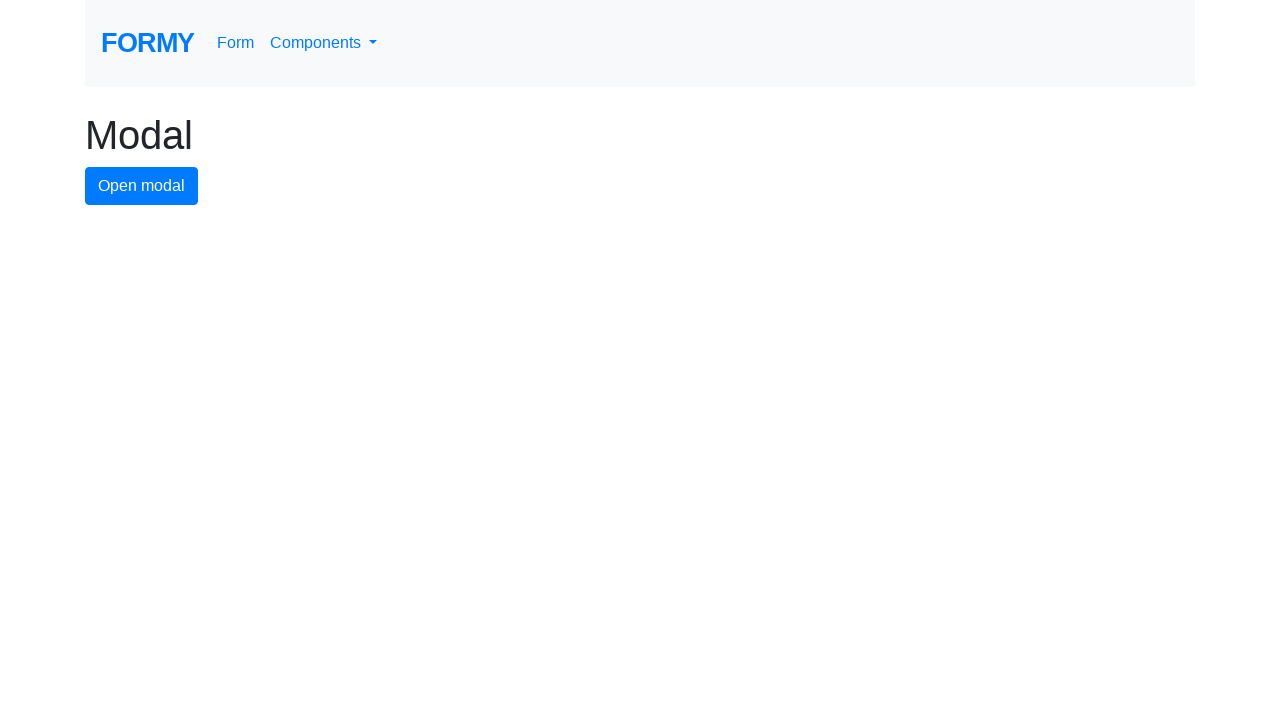

Clicked modal button to open the modal dialog at (142, 186) on #modal-button
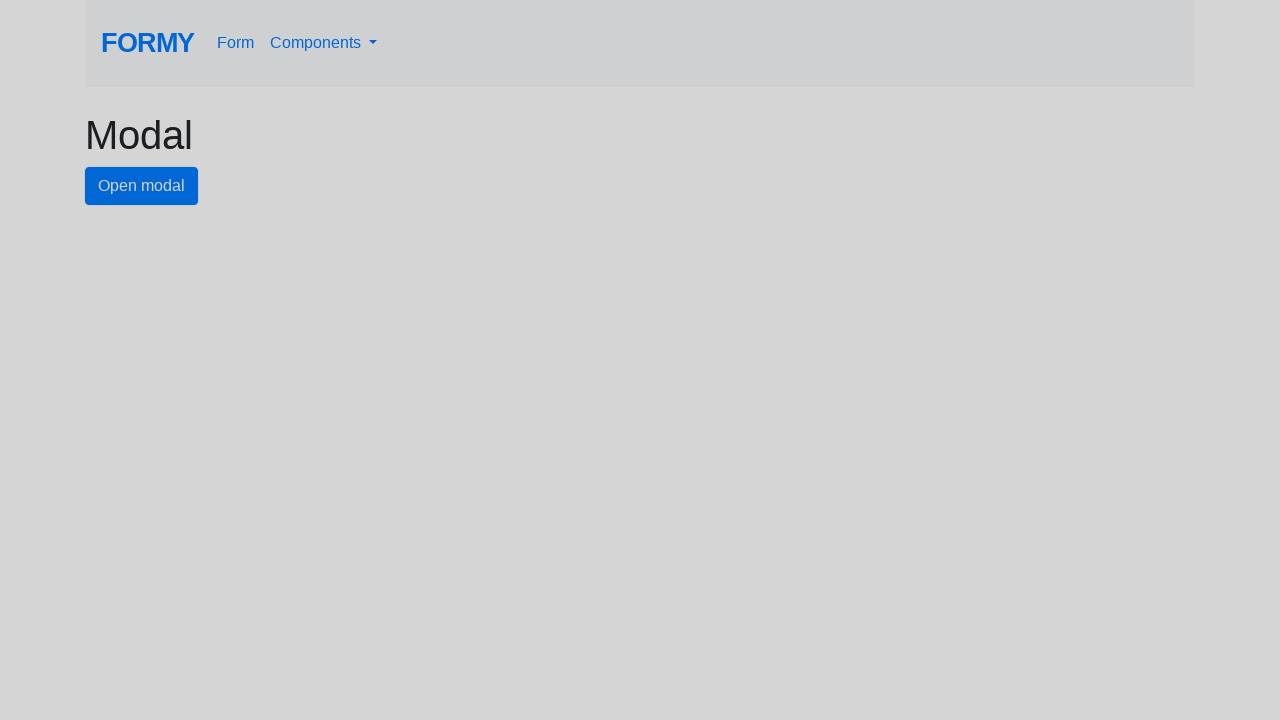

Modal dialog appeared and close button became visible
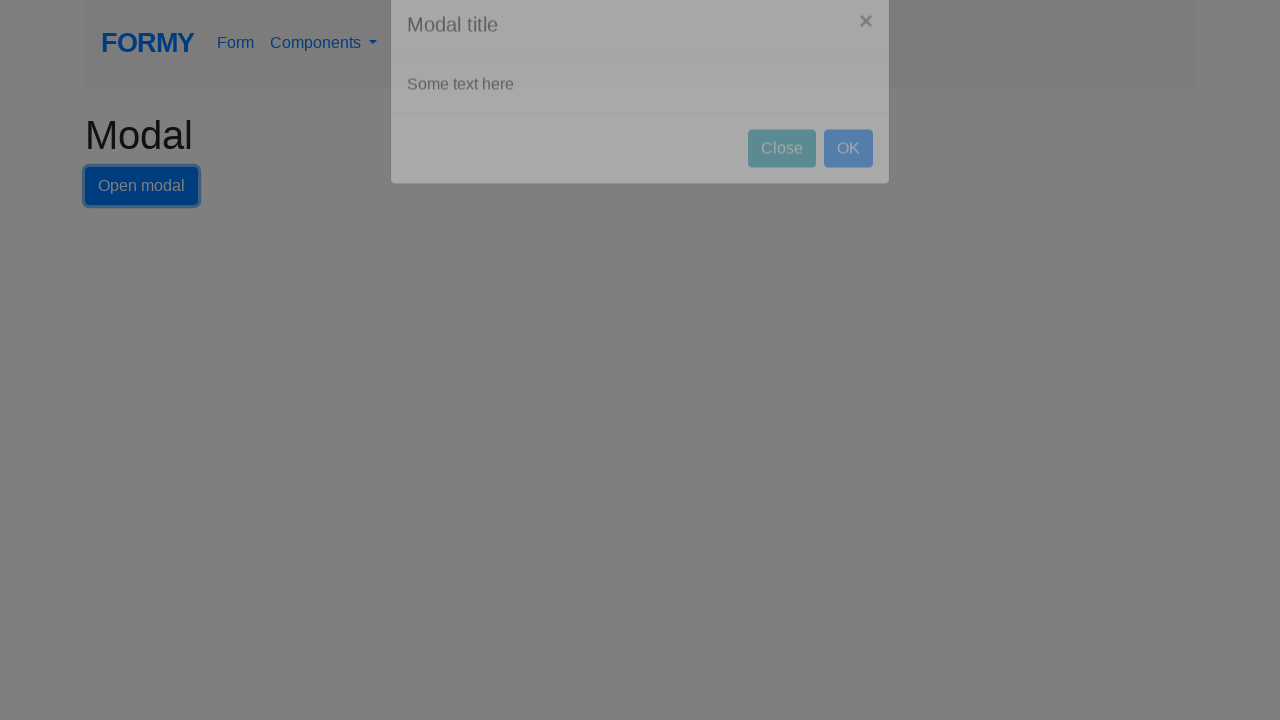

Executed JavaScript to click the close button and dismiss the modal
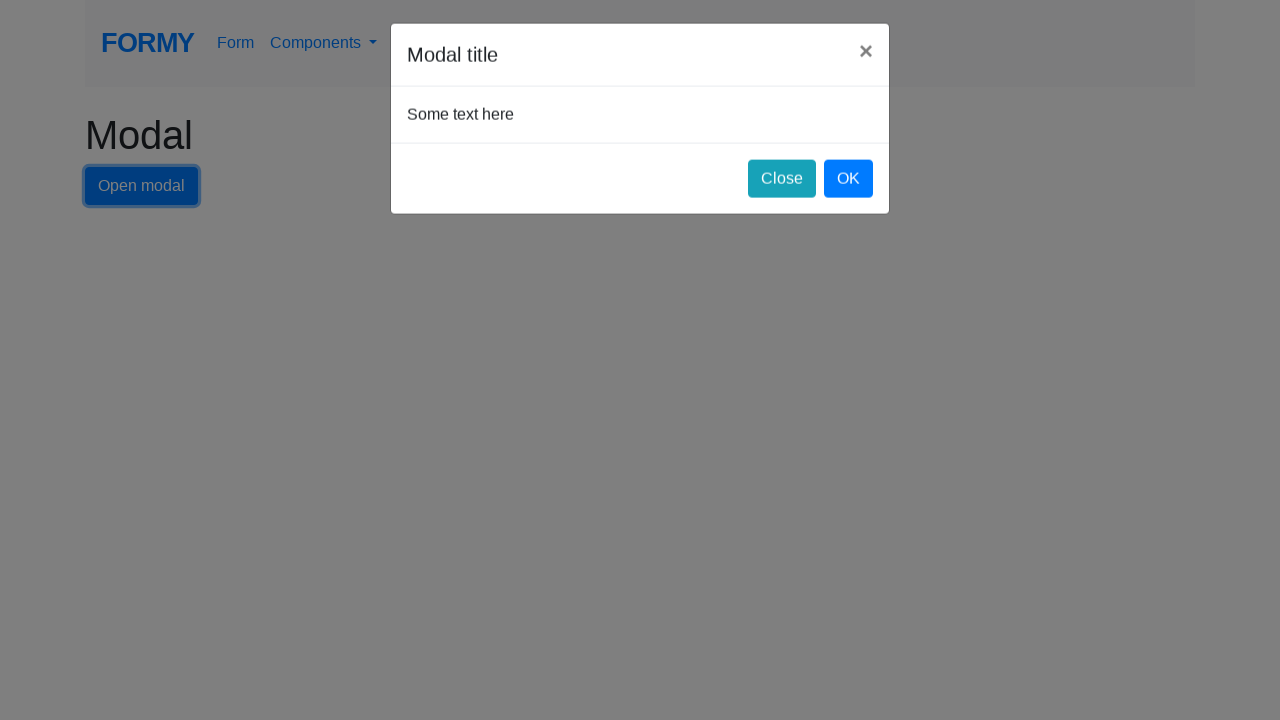

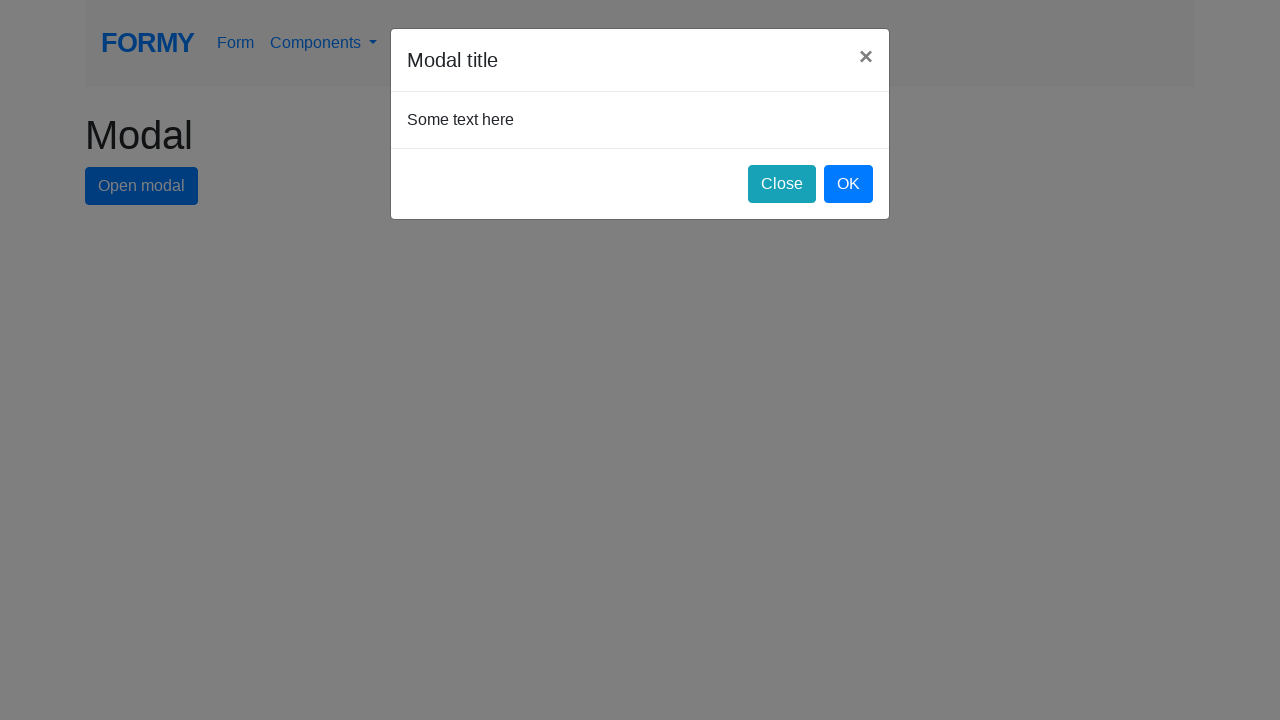